Tests drag and drop functionality within an iframe by dragging an element from source to target location

Starting URL: https://jqueryui.com/droppable

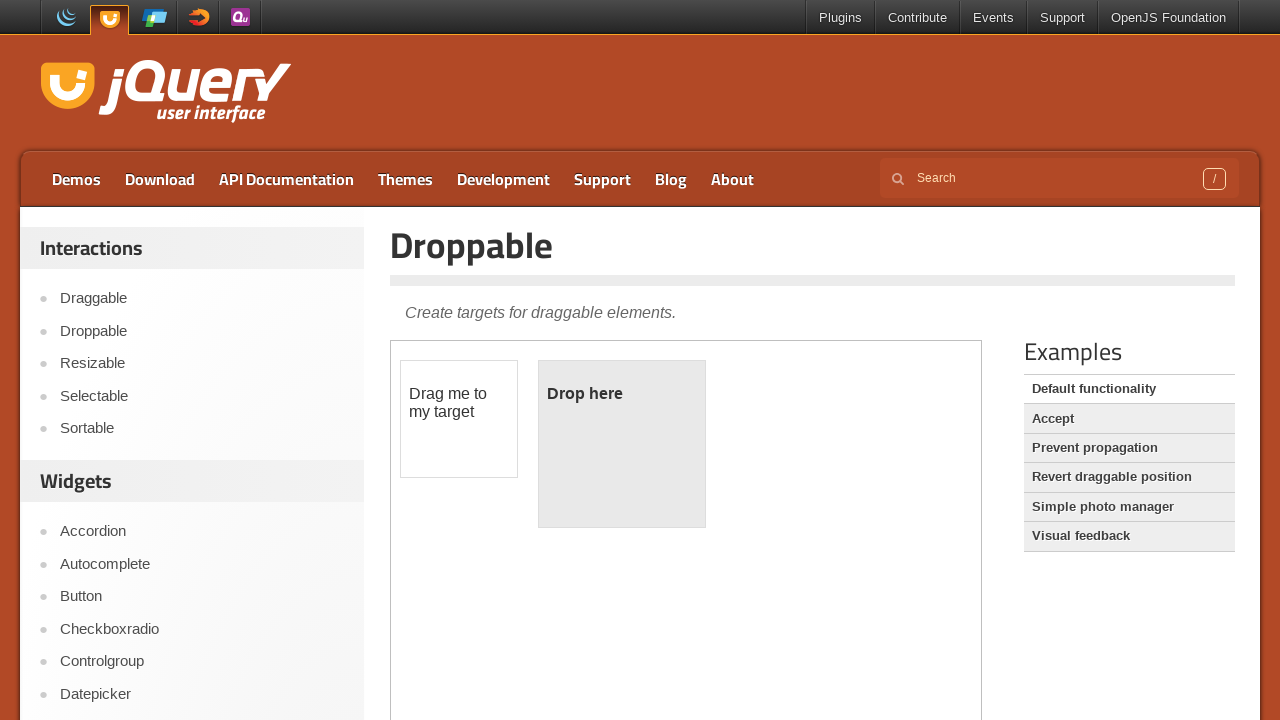

Located iframe with class 'demo-frame' containing drag and drop demo
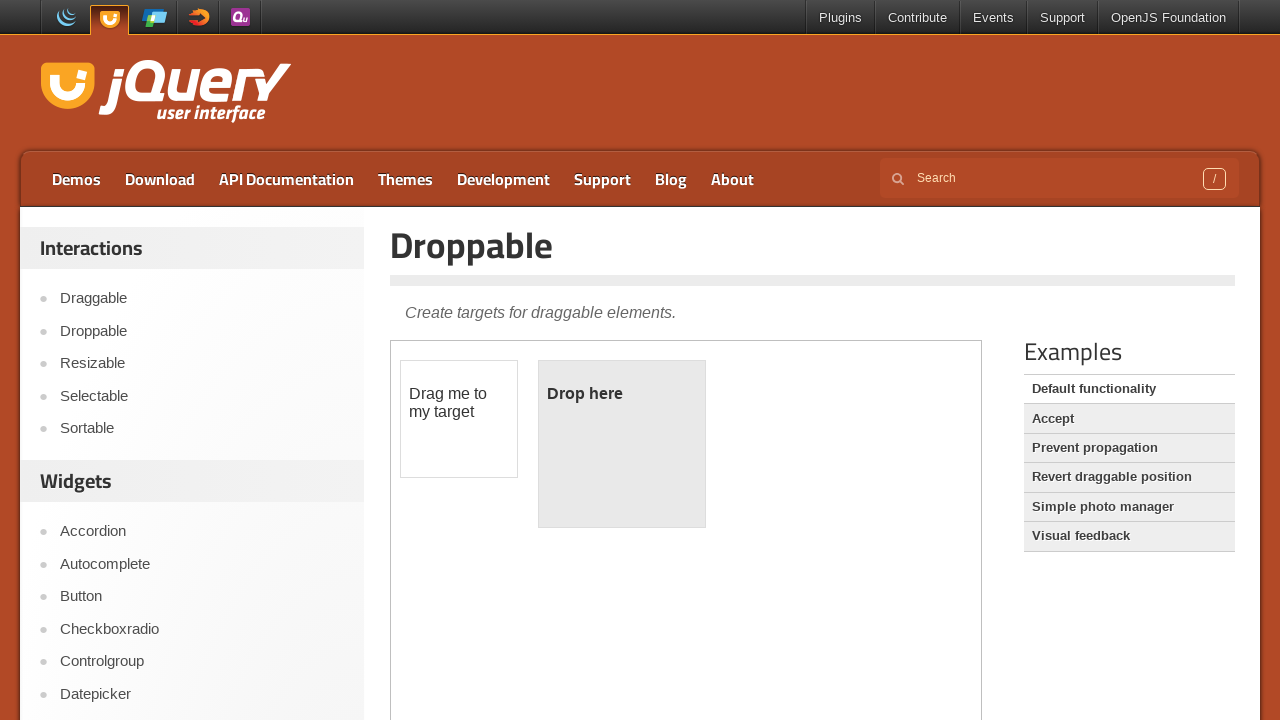

Located draggable element with id 'draggable' within iframe
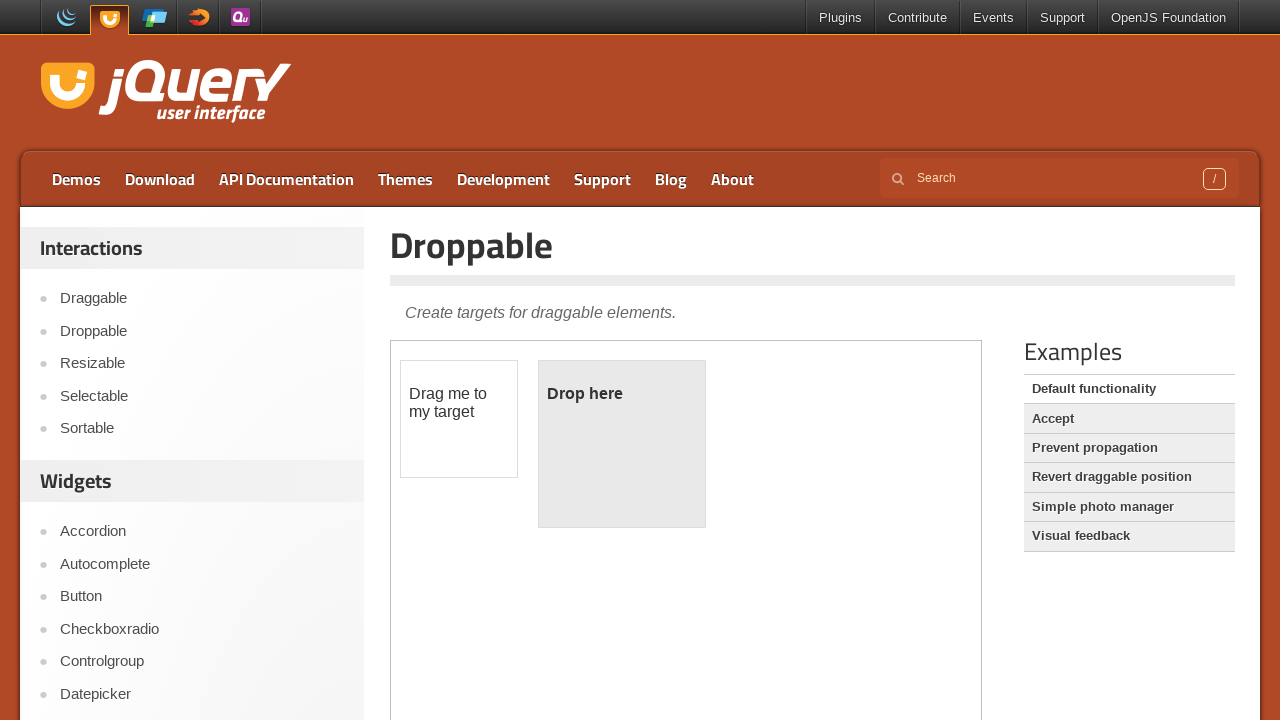

Located droppable element with id 'droppable' within iframe
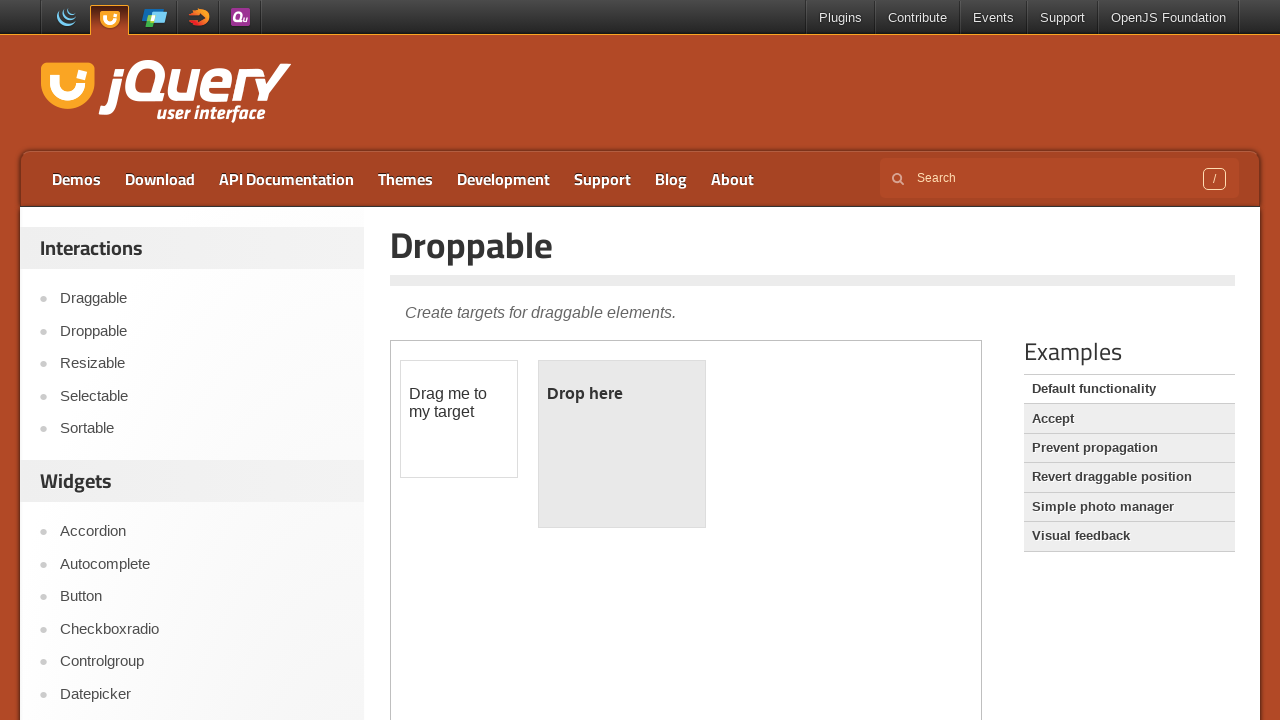

Clicked on draggable element to focus it at (459, 419) on xpath=//iframe[@class='demo-frame'] >> internal:control=enter-frame >> #draggabl
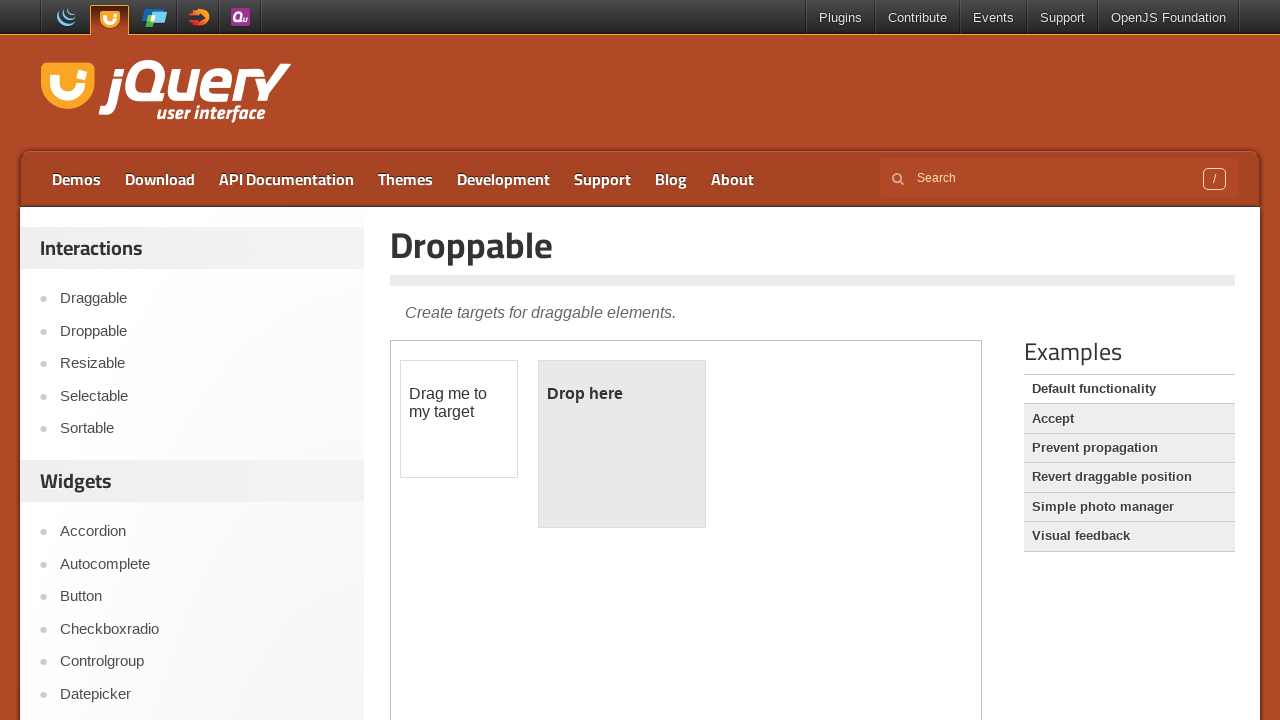

Dragged draggable element to droppable target location at (622, 444)
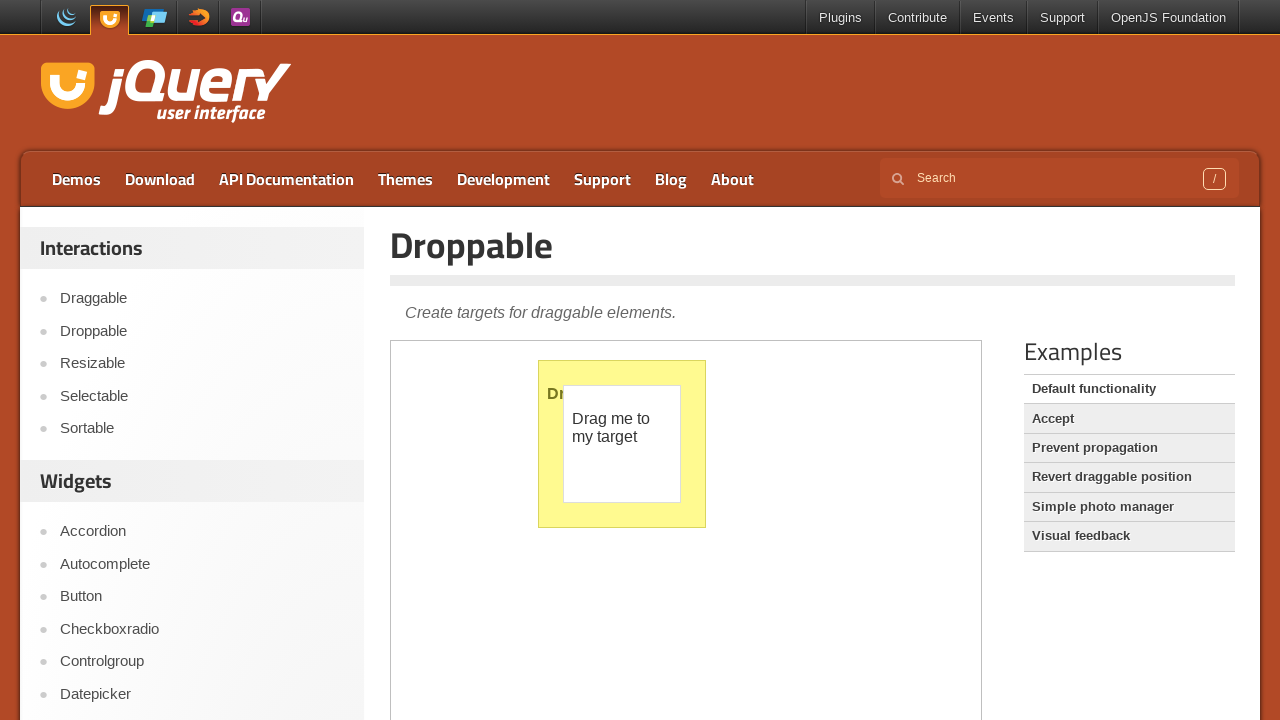

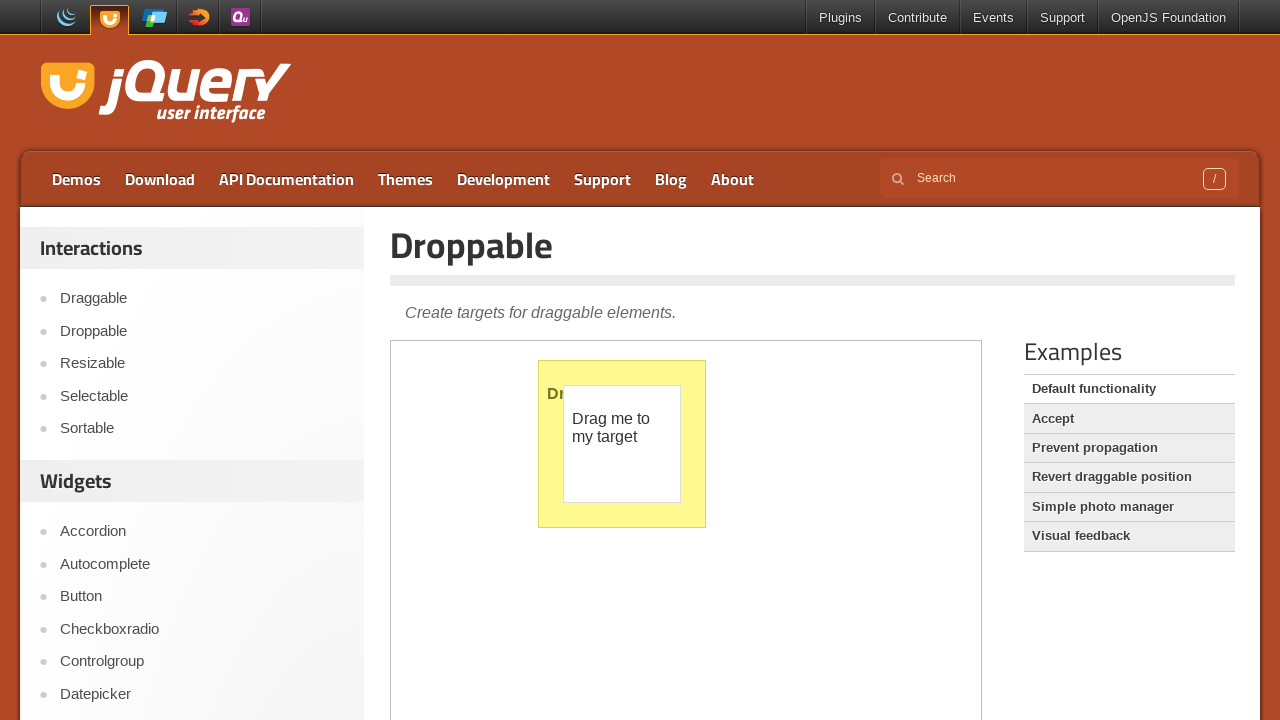